Tests the shopping cart flow on demoblaze.com by navigating to Laptops category, selecting a MacBook Air, adding it to cart, and viewing the cart.

Starting URL: https://demoblaze.com

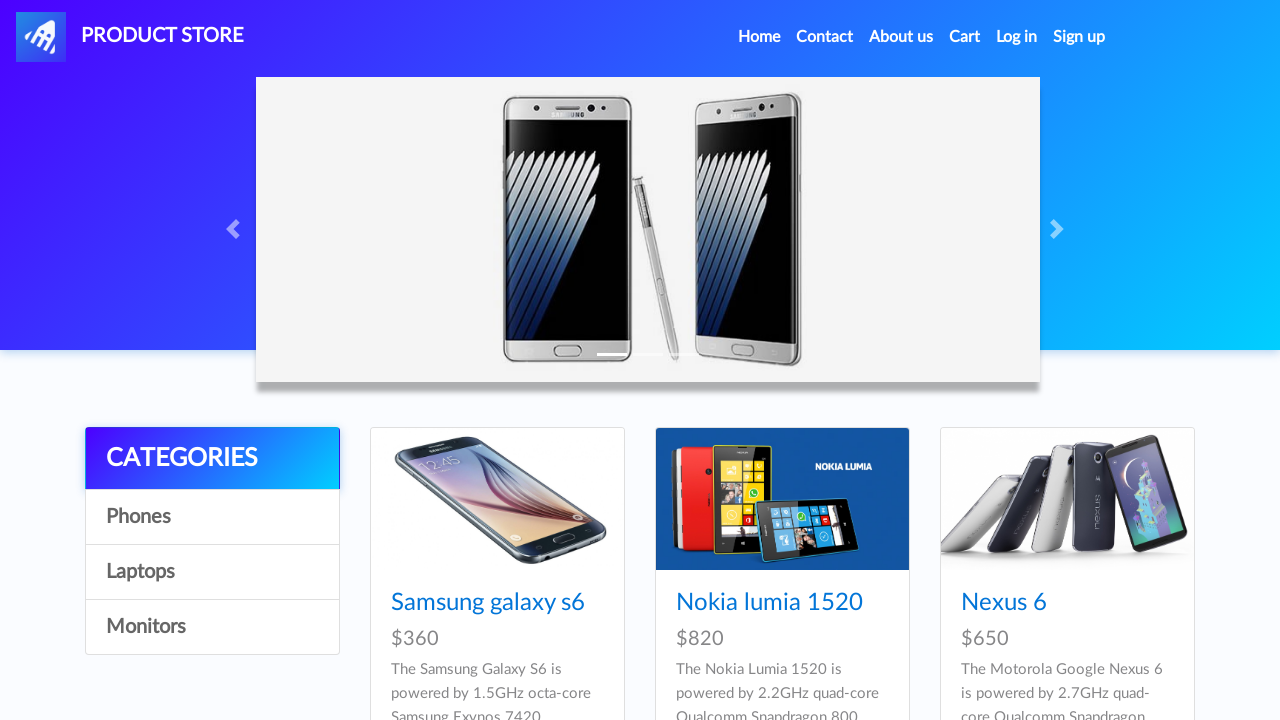

Clicked on Laptops category at (212, 572) on a:text('Laptops')
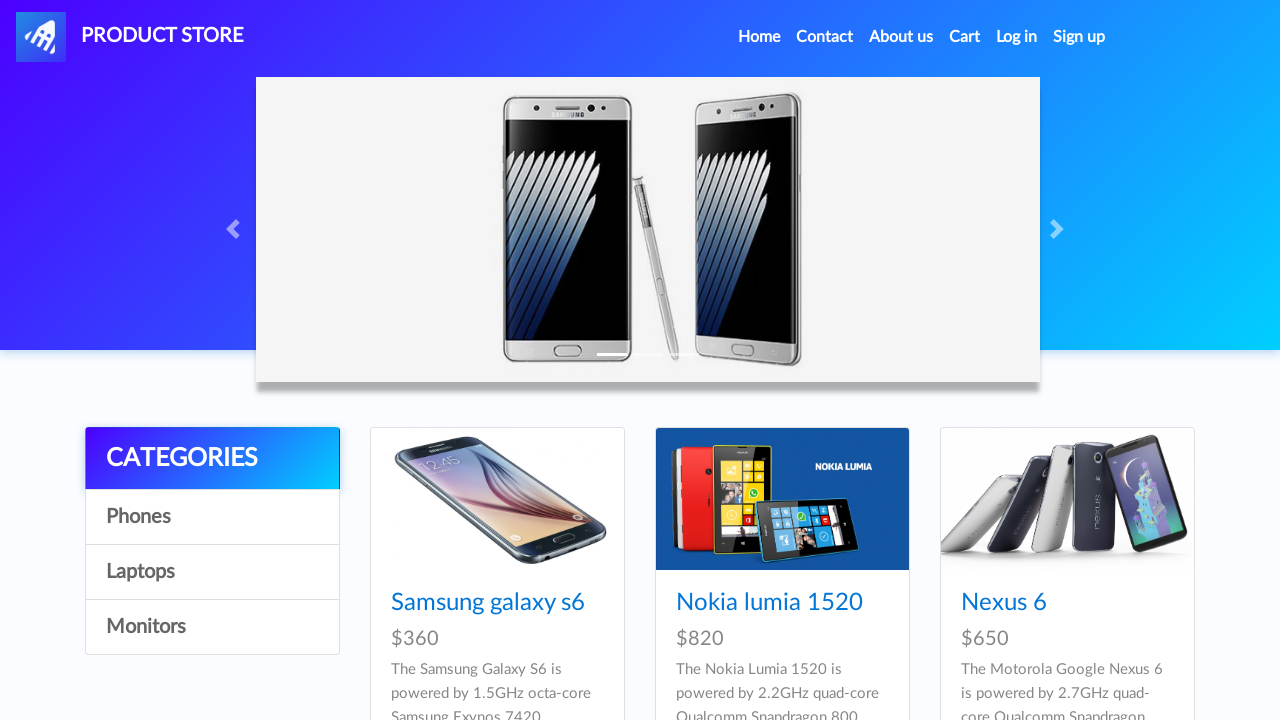

MacBook air product loaded
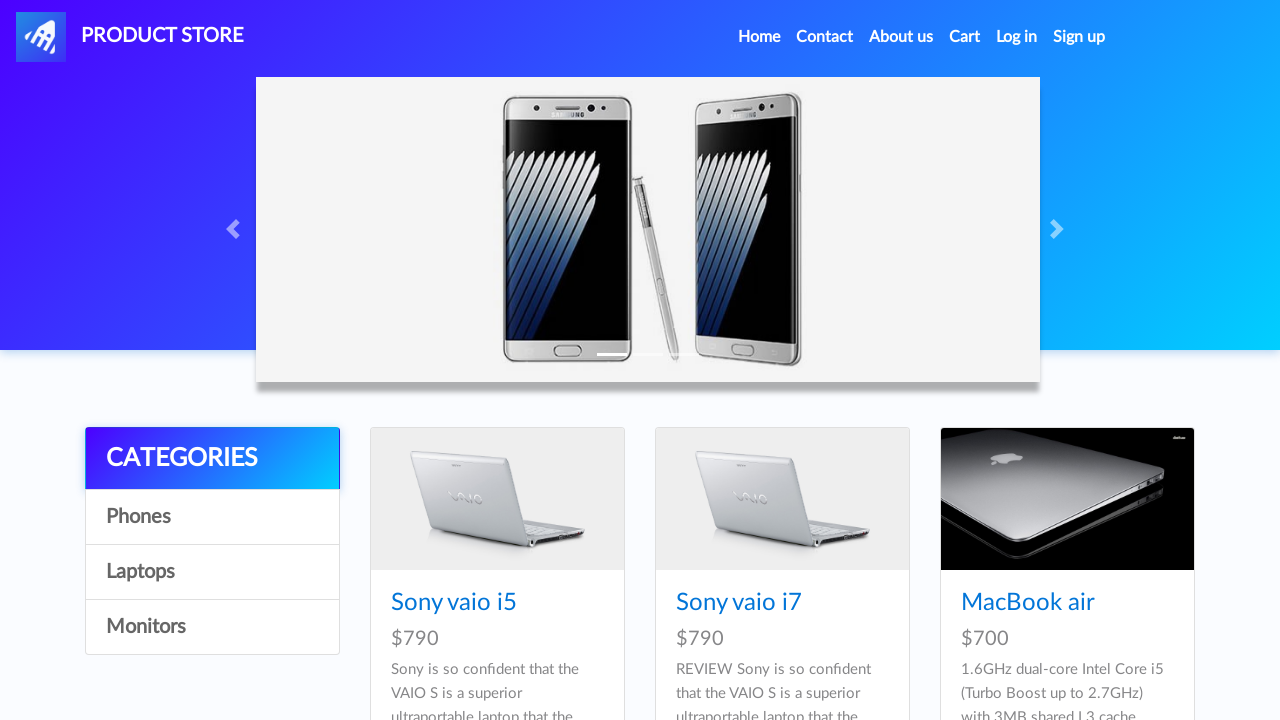

Clicked on MacBook air product at (1028, 603) on a:text('MacBook air')
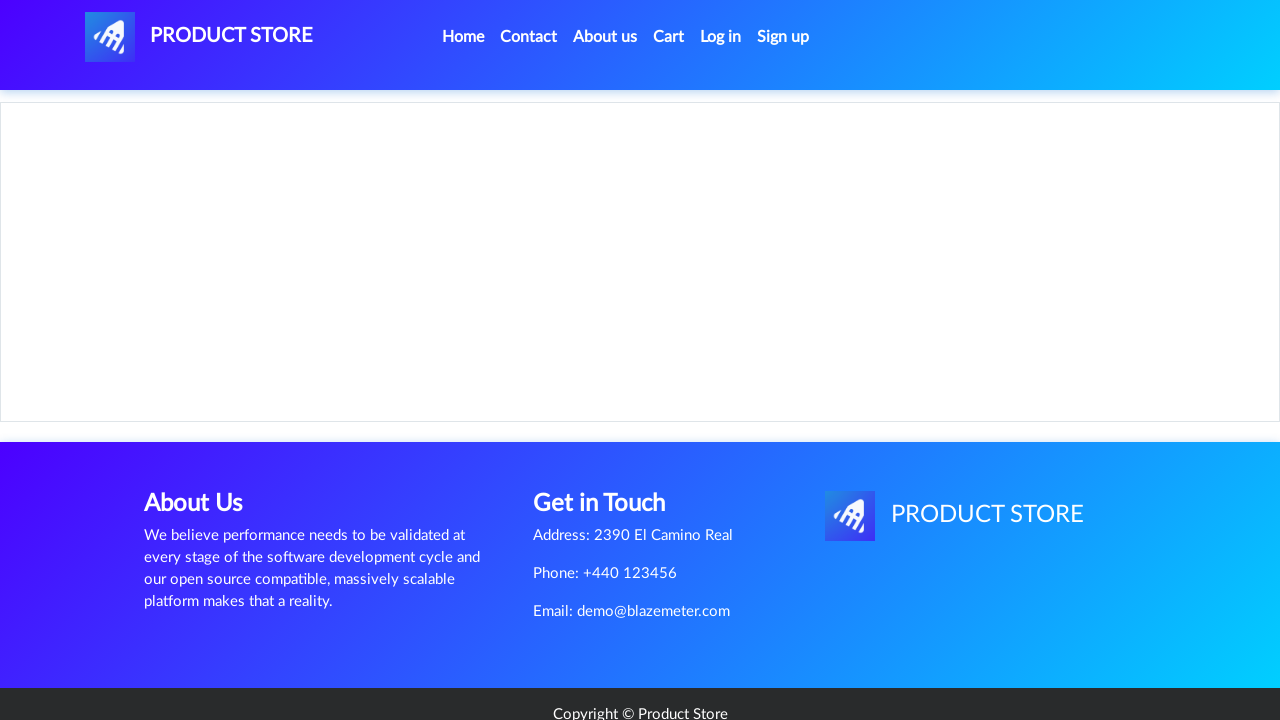

MacBook air product page loaded with Add to cart button
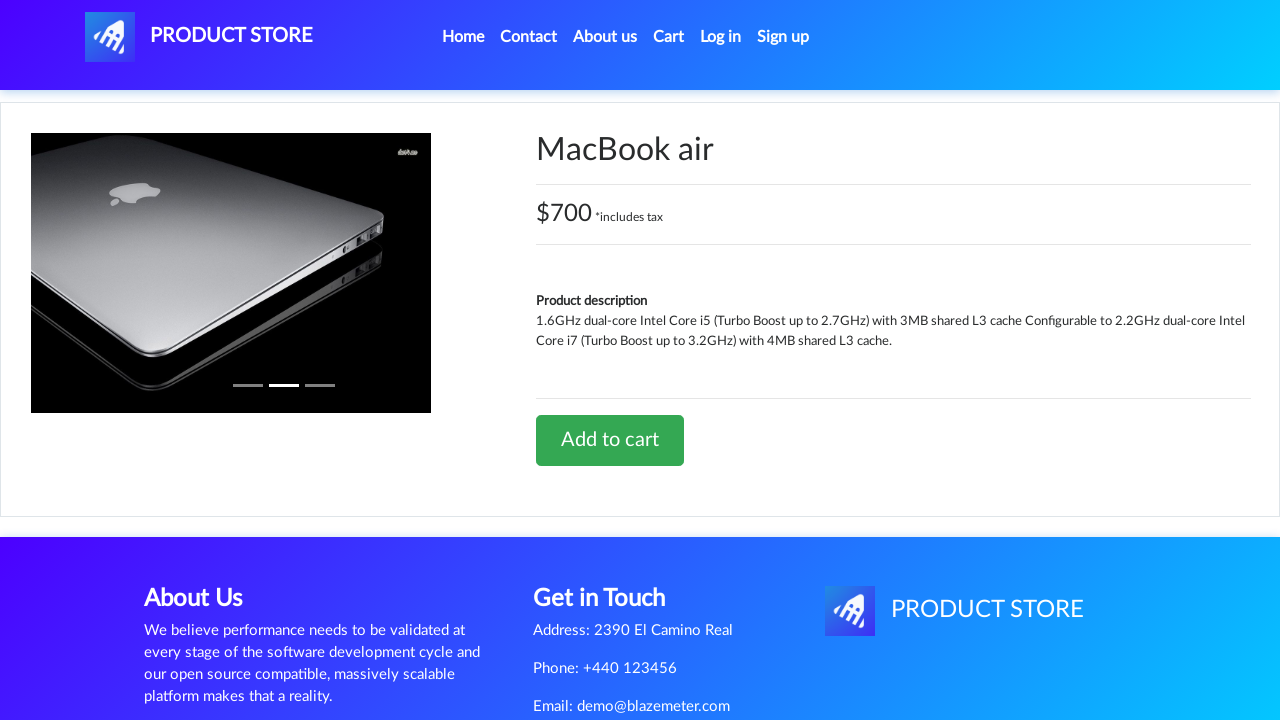

Clicked Add to cart button at (610, 440) on a:text('Add to cart')
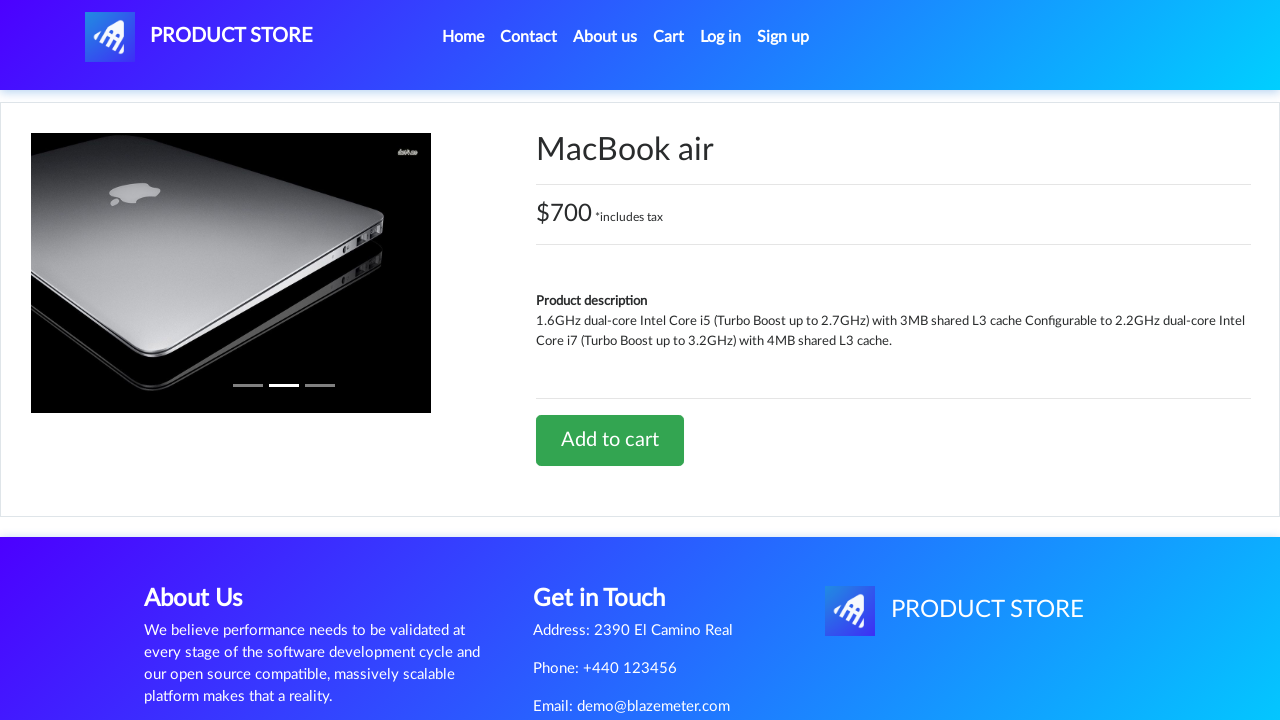

Accepted confirmation dialog for adding item to cart
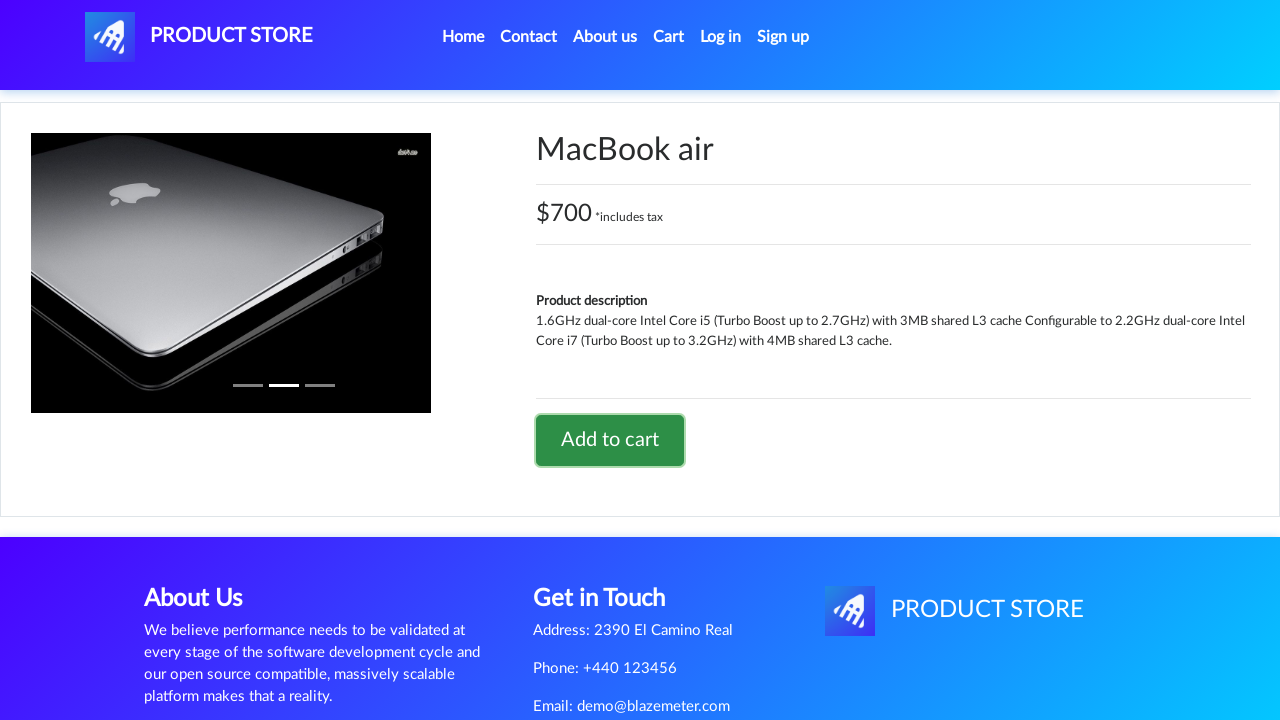

Waited for cart to update
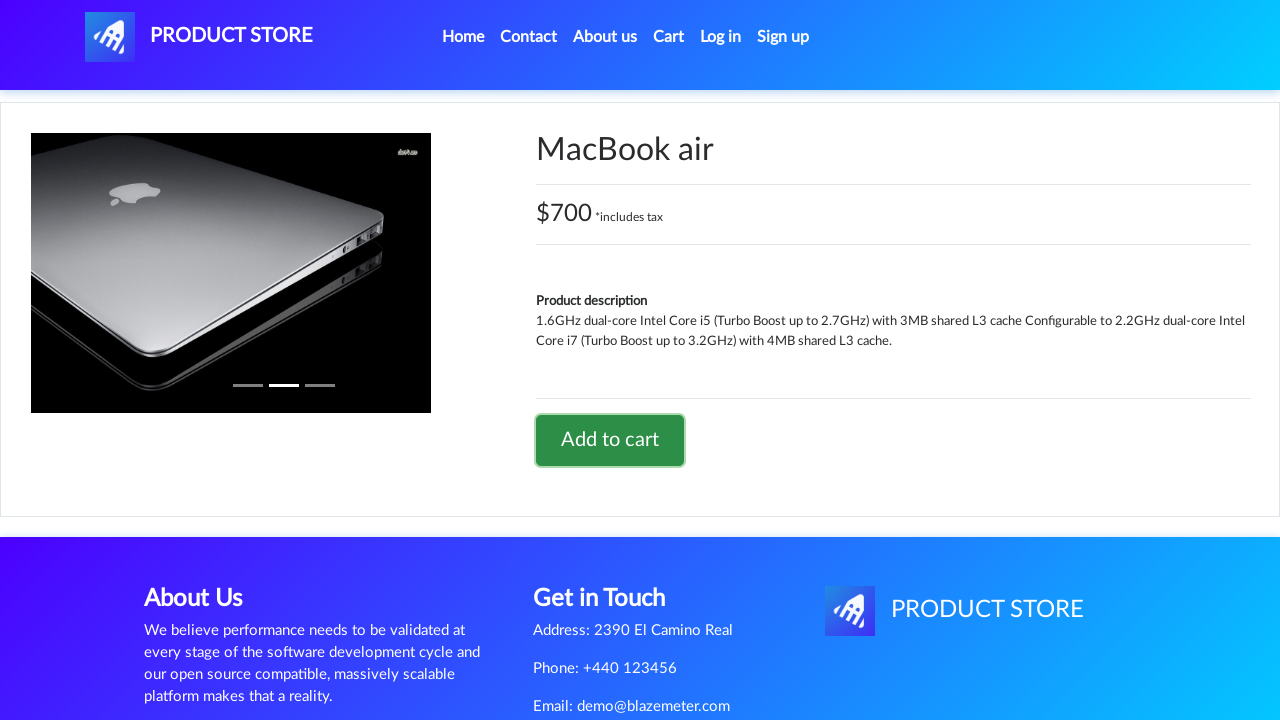

Clicked cart icon to view shopping cart at (669, 37) on #cartur
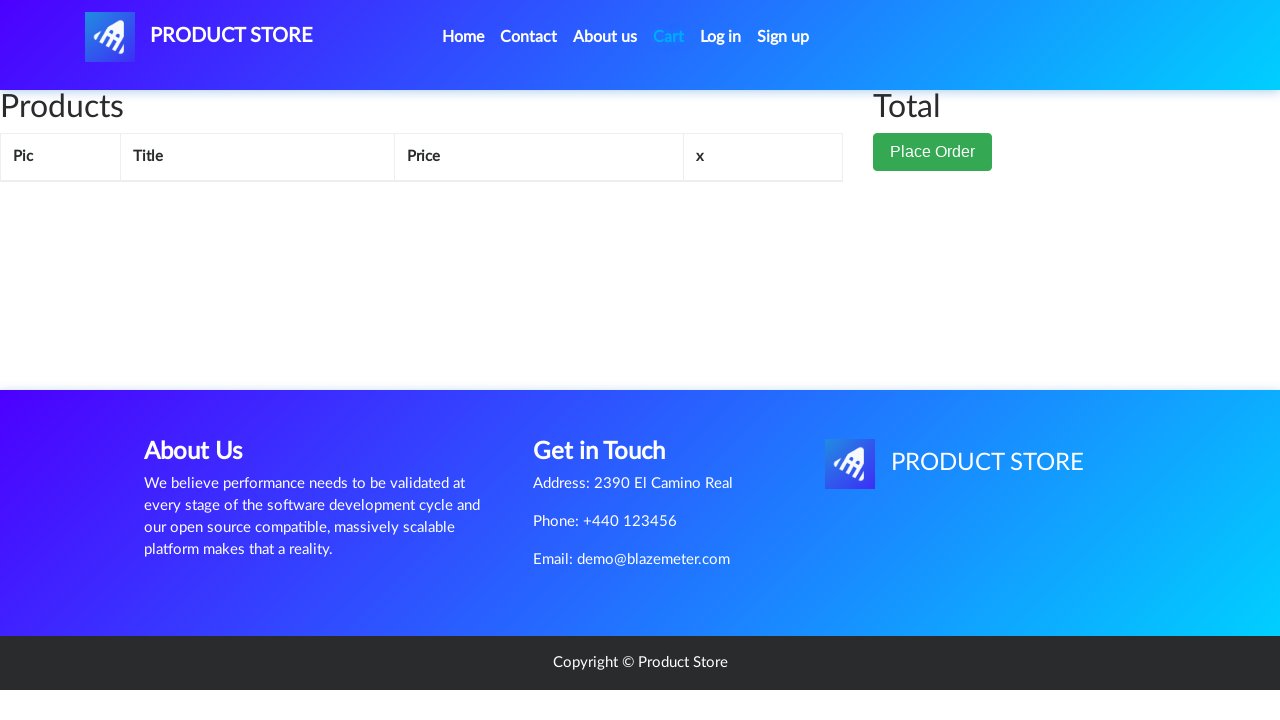

Shopping cart page loaded successfully
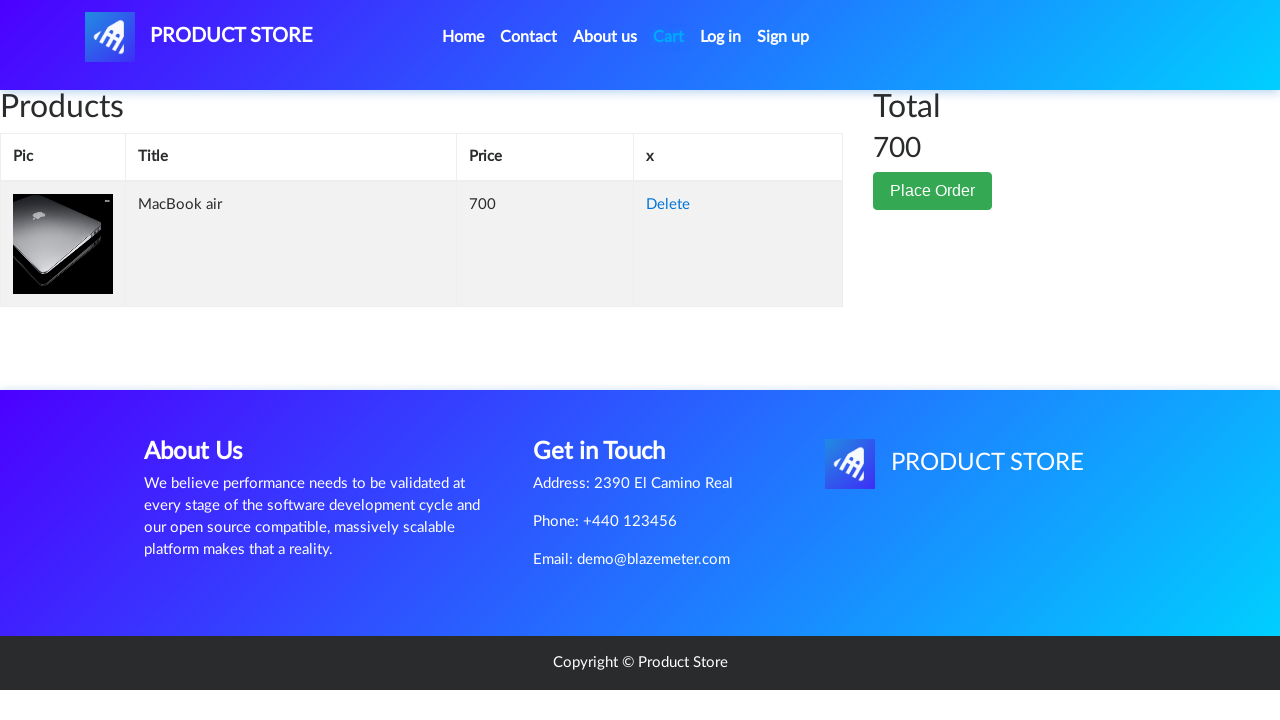

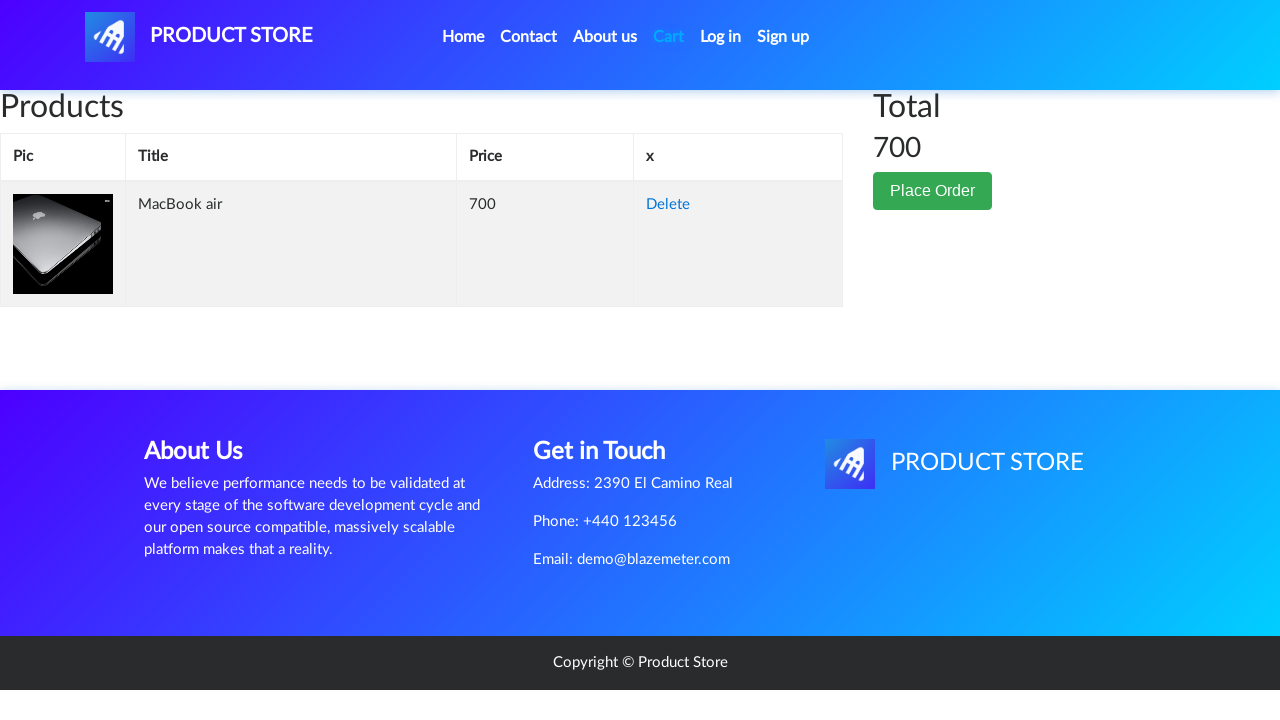